Tests radio button functionality by selecting different radio buttons and verifying that clicking the associated web page links redirects to the correct external websites

Starting URL: https://qbek.github.io/selenium-exercises/en/radio_buttons.html

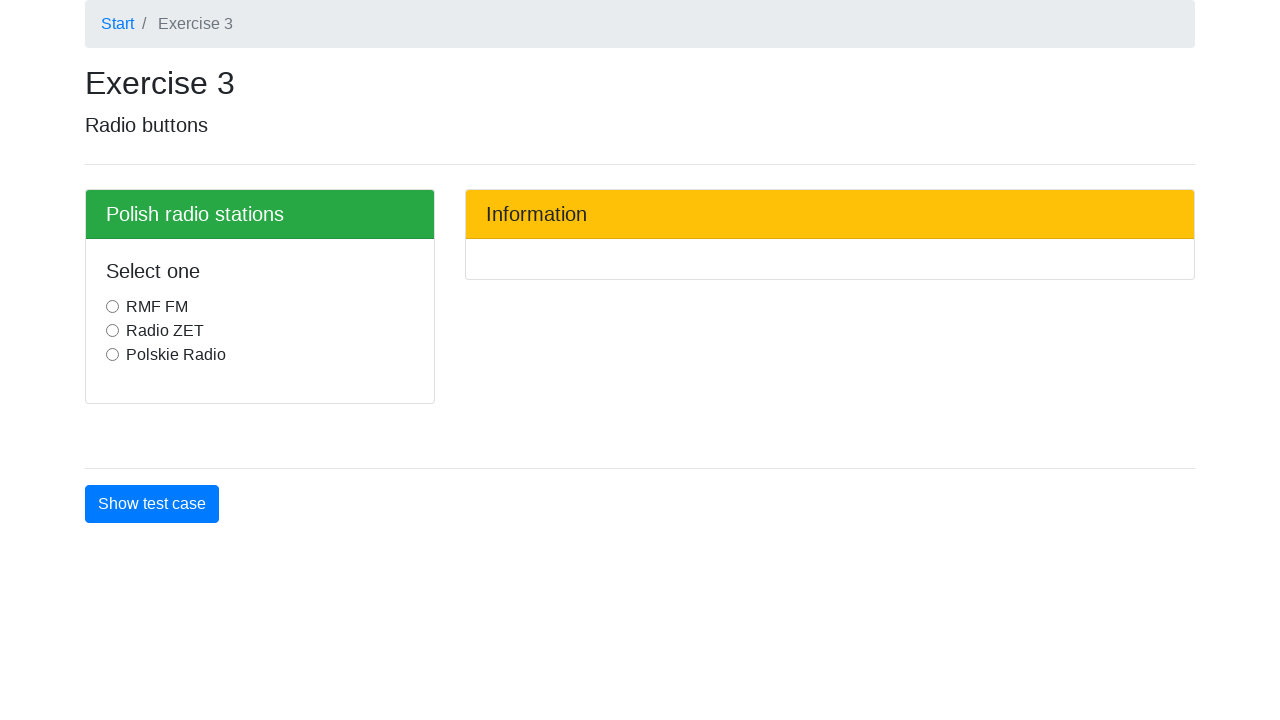

Clicked first radio button (rmffm) at (112, 307) on input[value='rmffm']
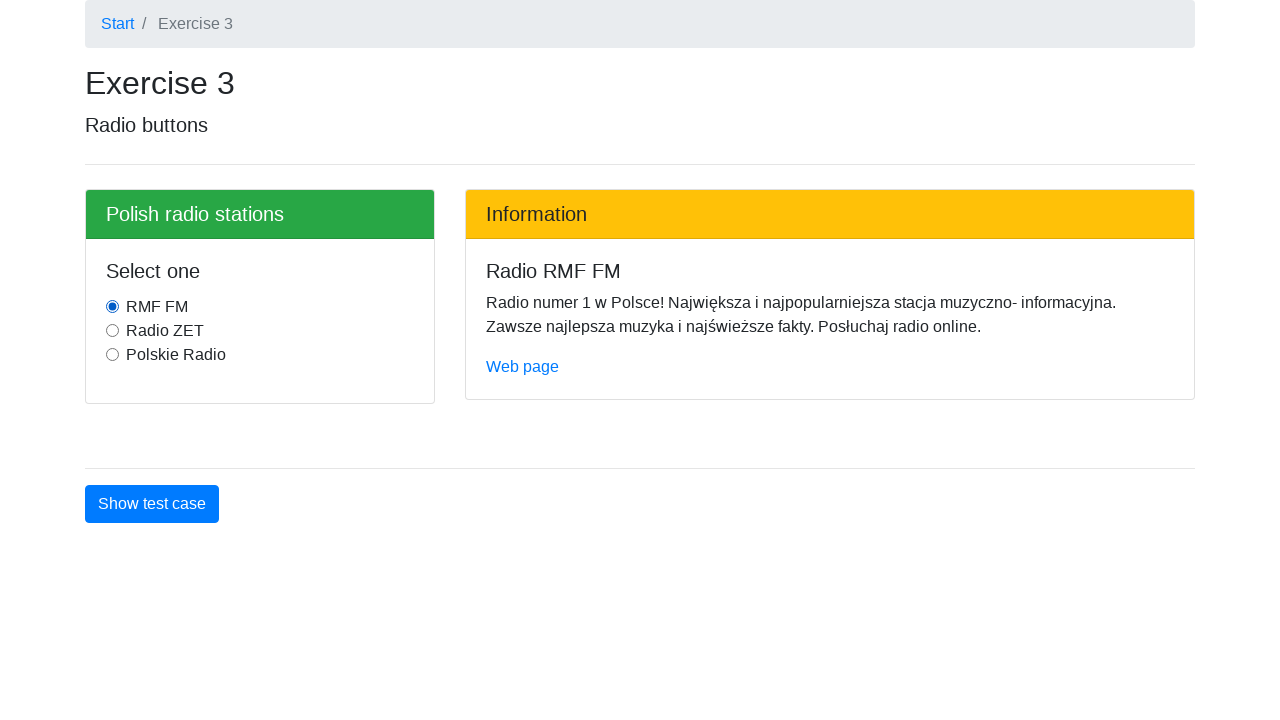

Clicked the 'Web page' link for rmffm at (522, 367) on xpath=//a[contains(text(),'Web page')]
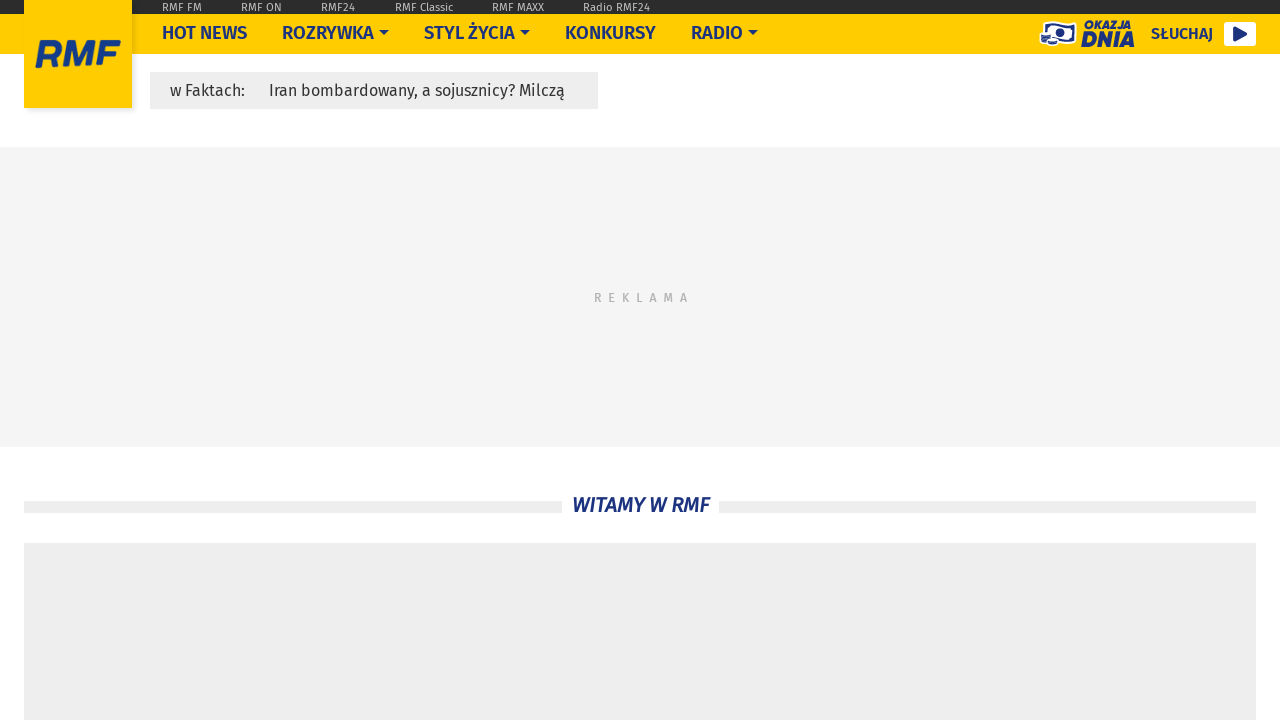

Navigated back to radio buttons page
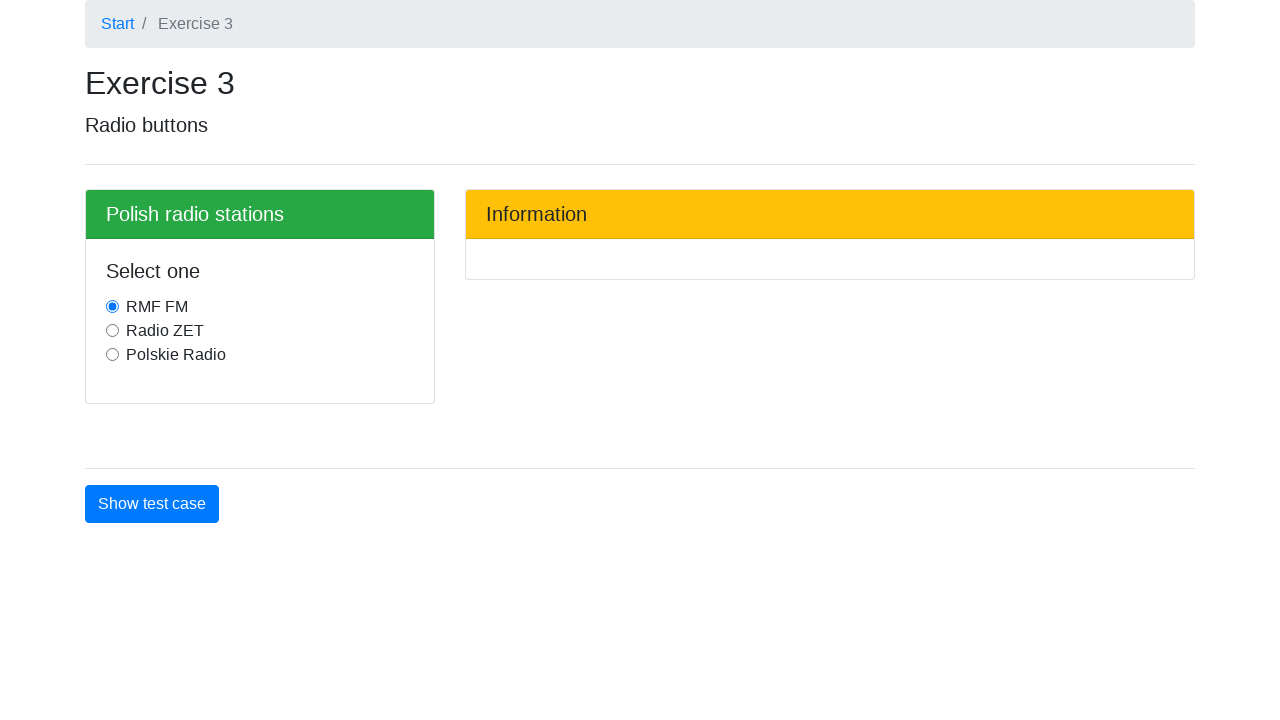

Waited for radiozet radio button to load
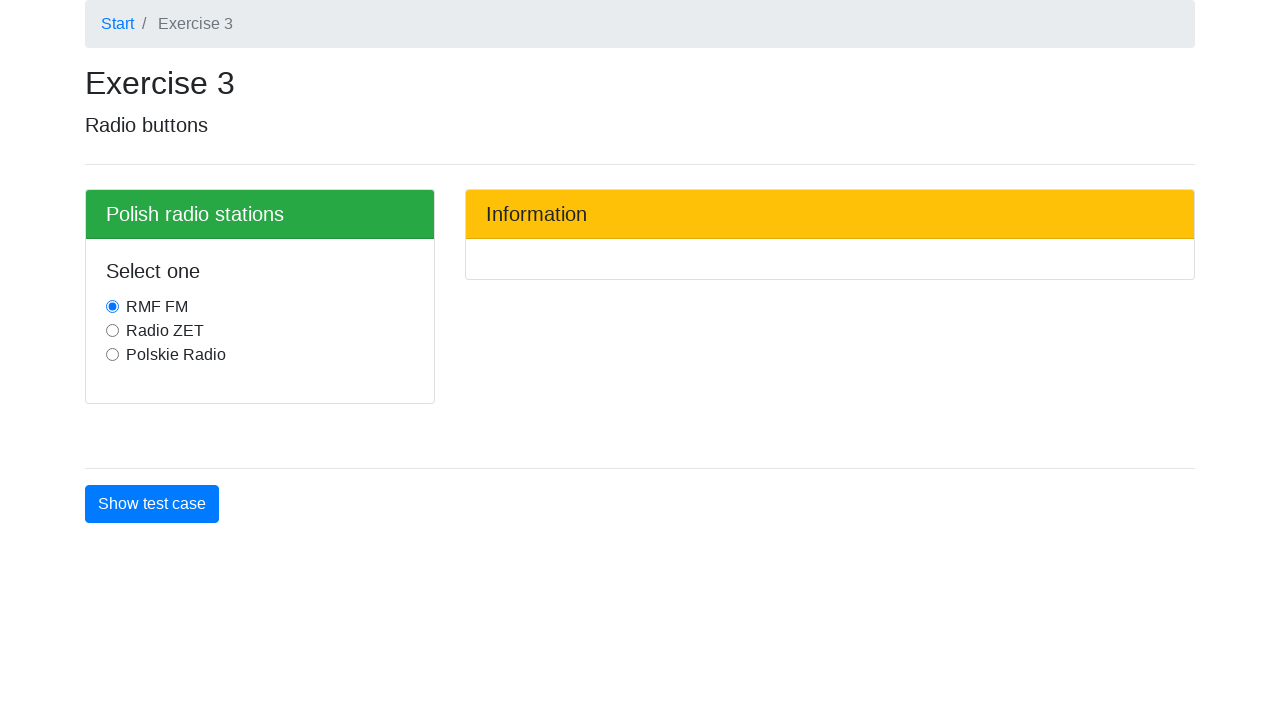

Clicked second radio button (radiozet) at (112, 331) on input[value='radiozet']
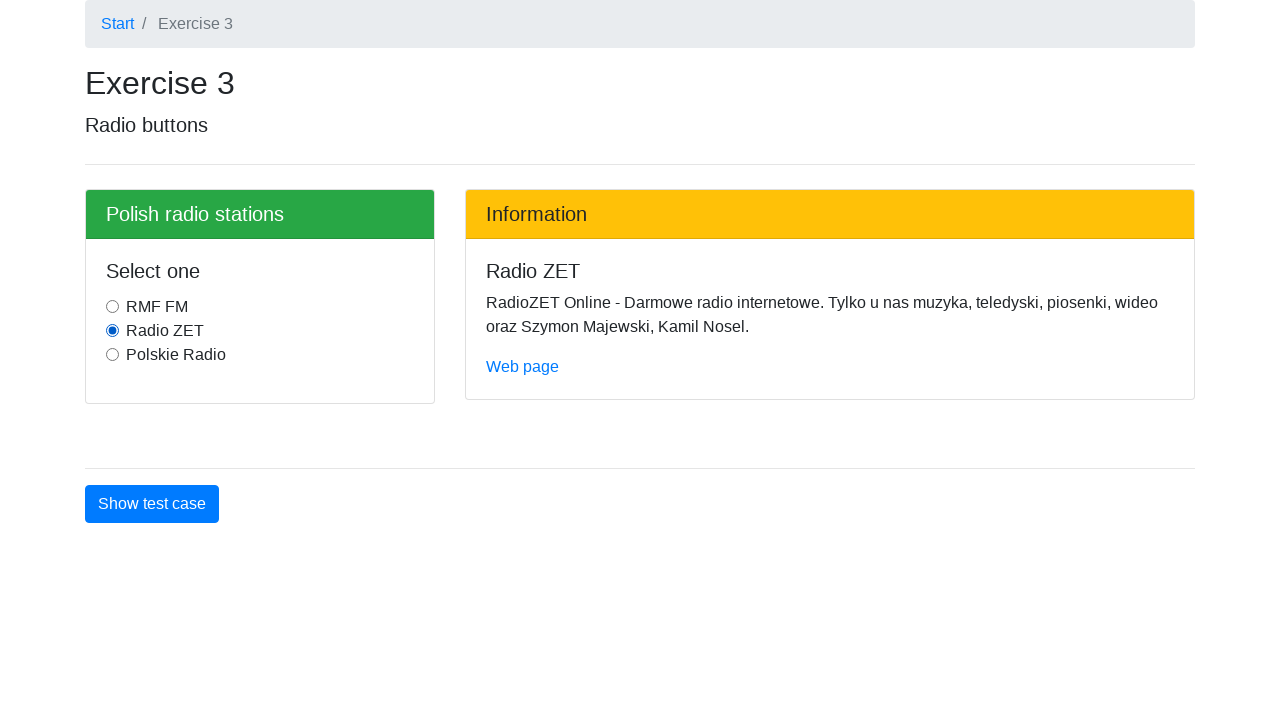

Clicked the radiozet link at (522, 367) on a[href='https://www.radiozet.pl']
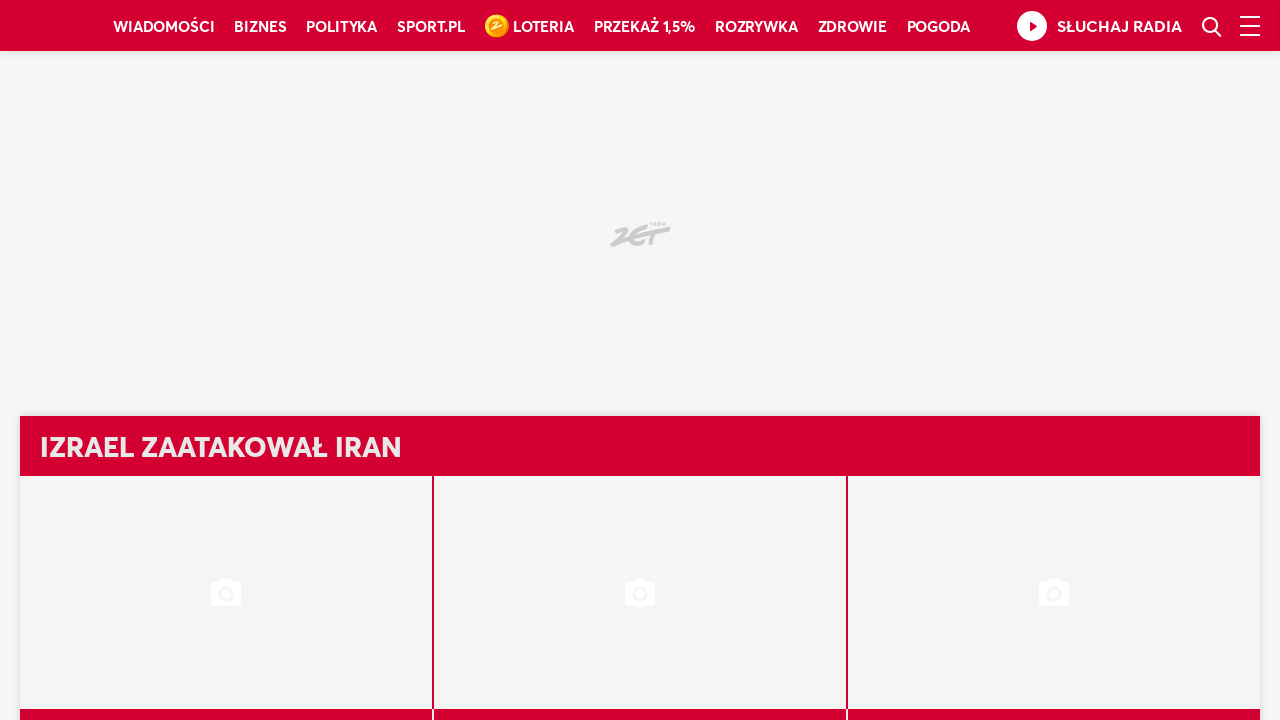

Navigated back to radio buttons page
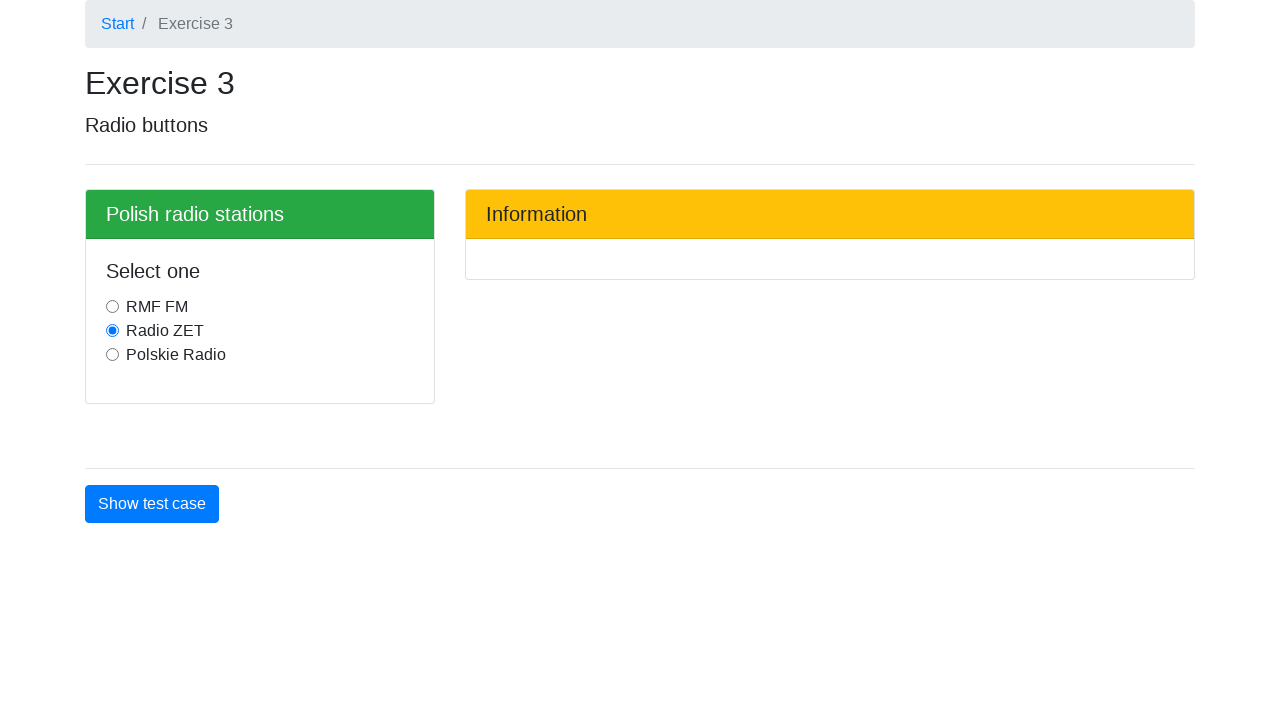

Waited for polskieradio radio button to load
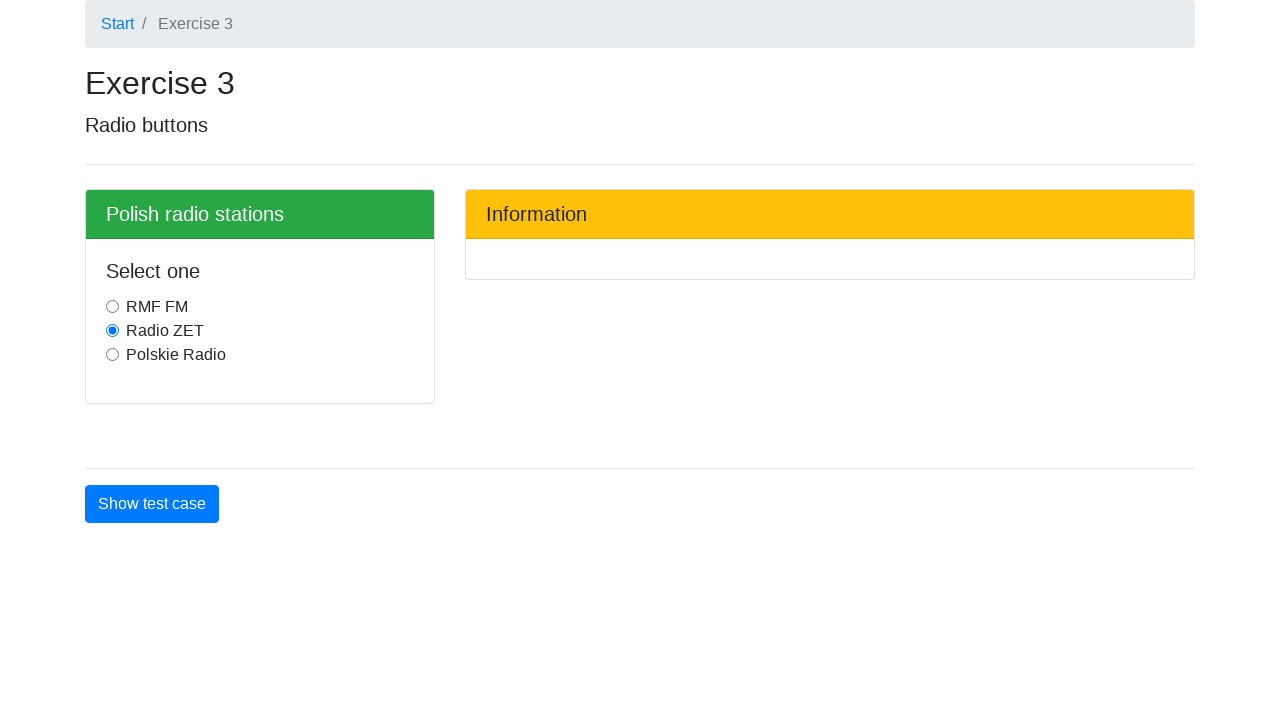

Clicked third radio button (polskieradio) at (112, 355) on input[value='polskieradio']
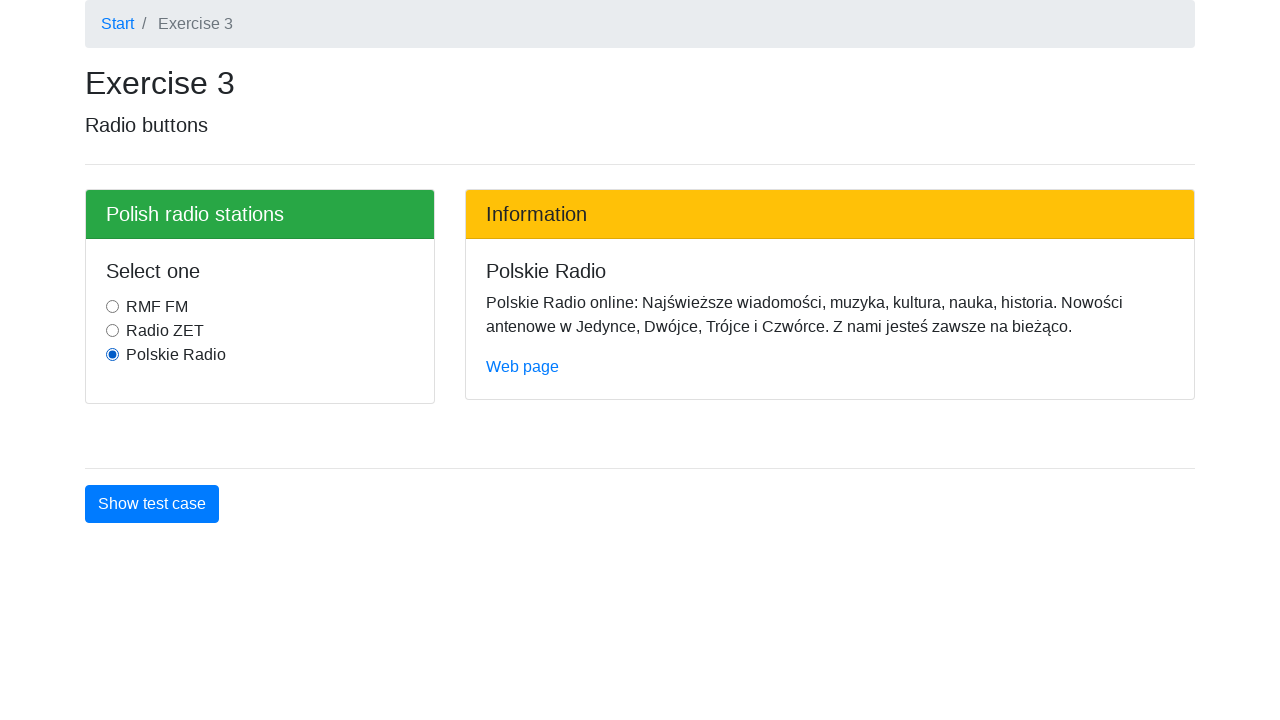

Clicked the polskieradio link at (522, 367) on a[href='https://www.polskieradio.pl']
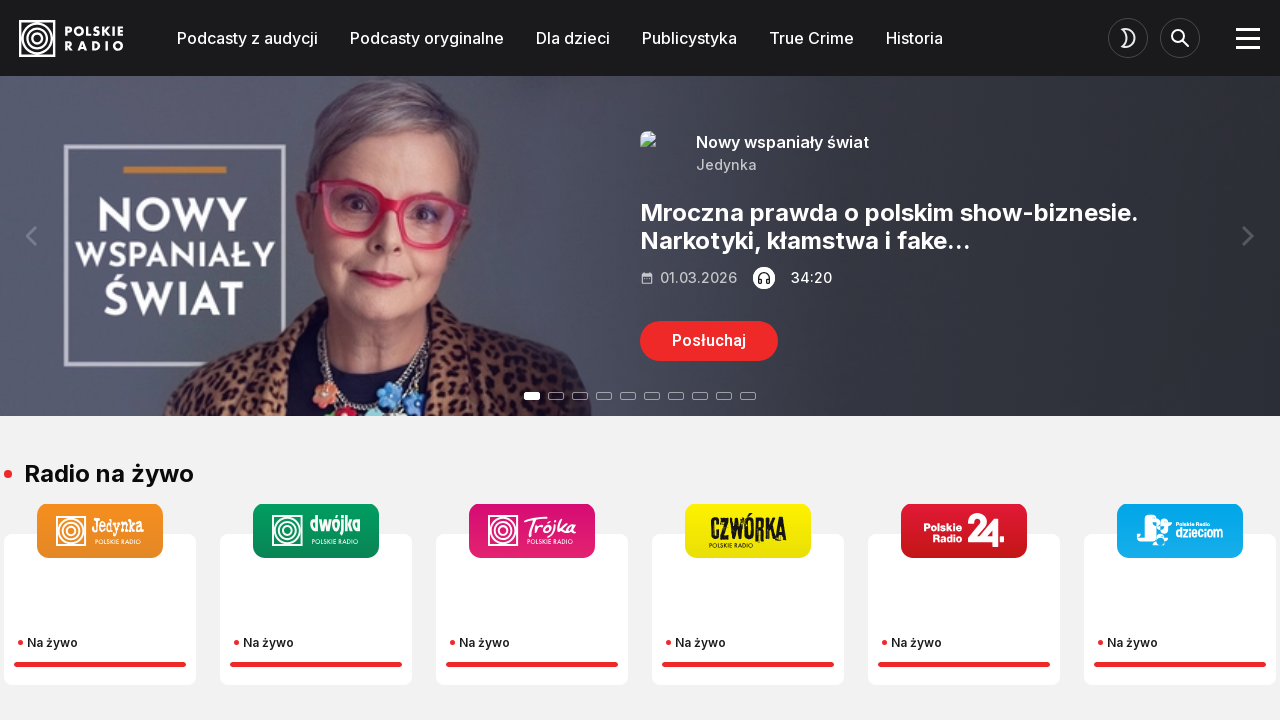

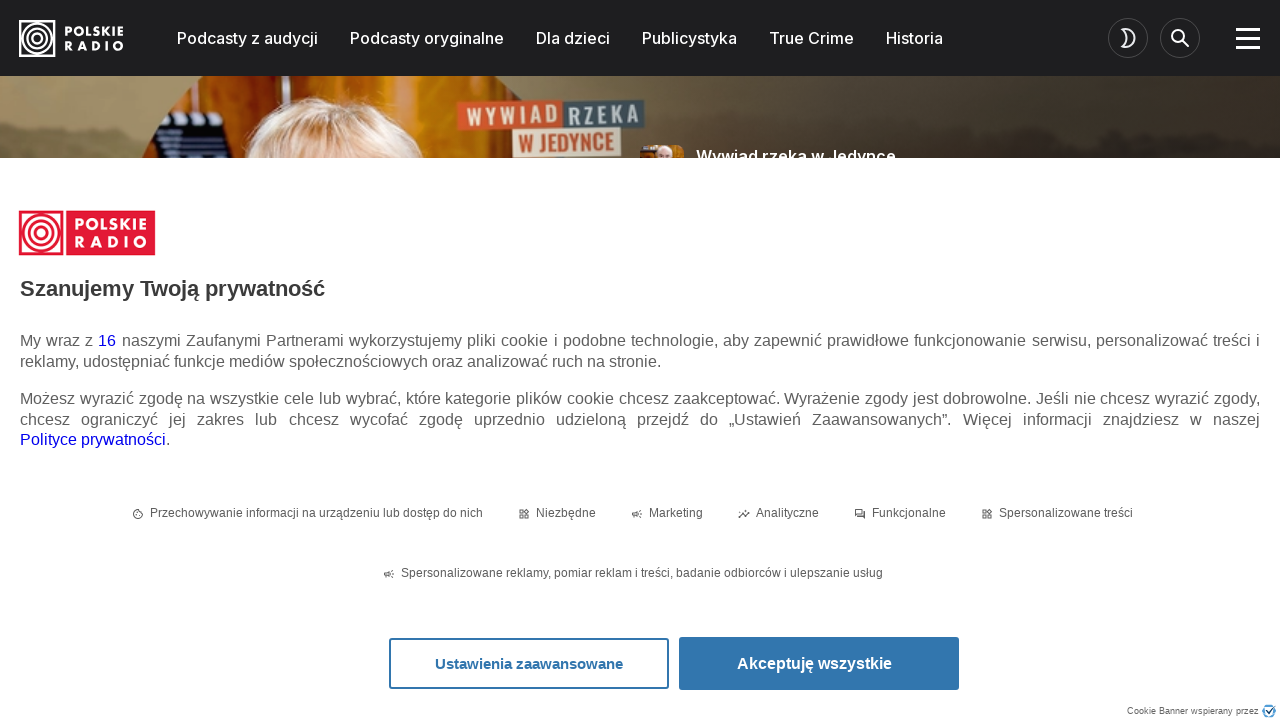